Tests page scrolling functionality by scrolling down the page 5 times and then scrolling back up 5 times

Starting URL: https://www.actimind.com/

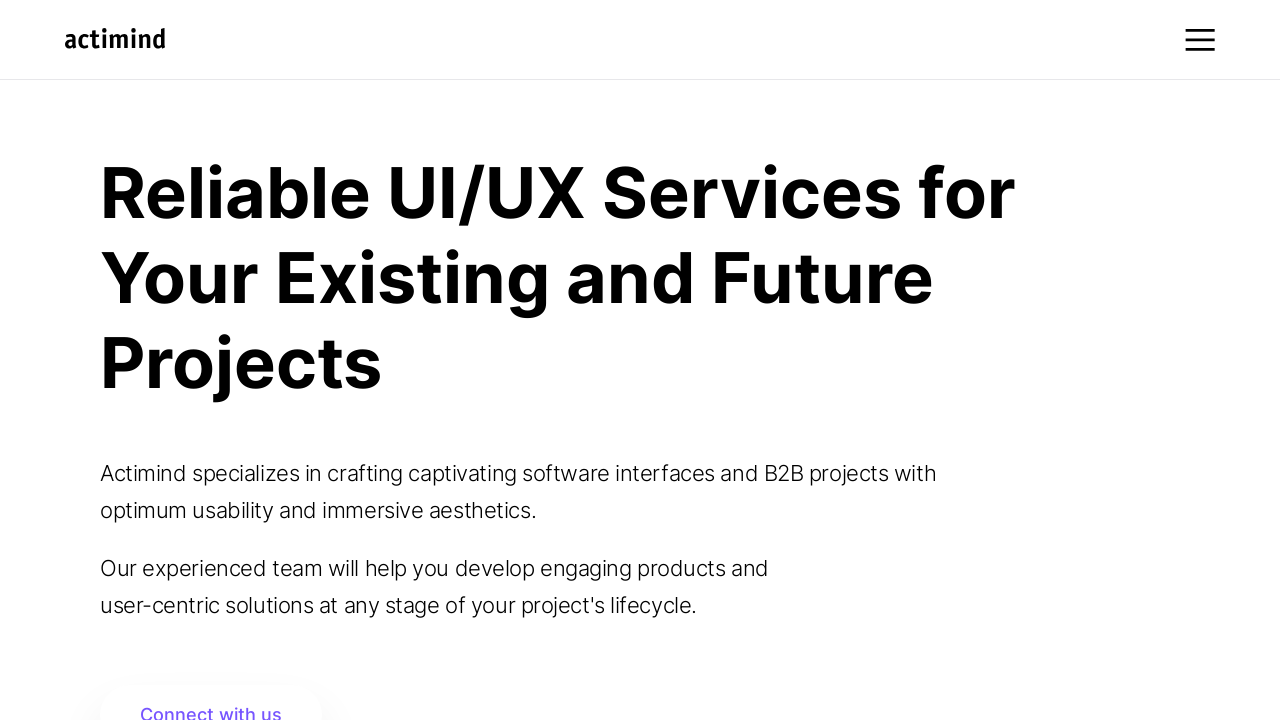

Scrolled down 500 pixels
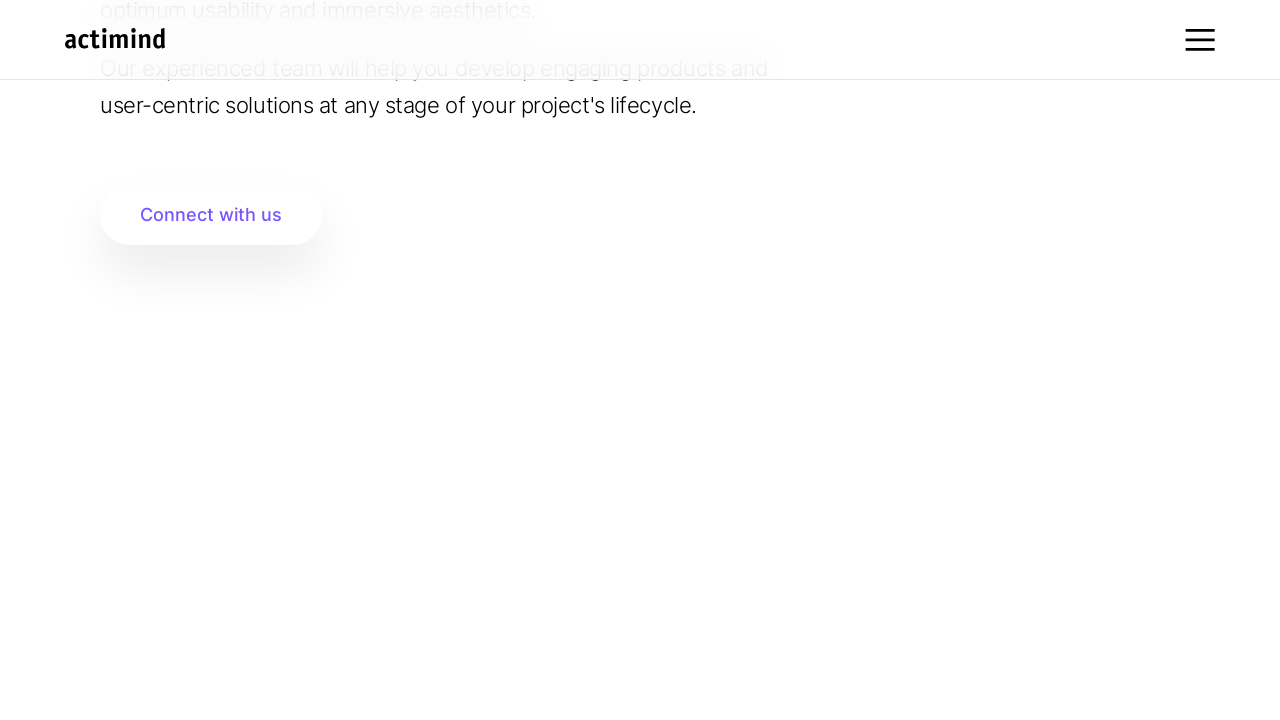

Waited 1 second after scrolling down
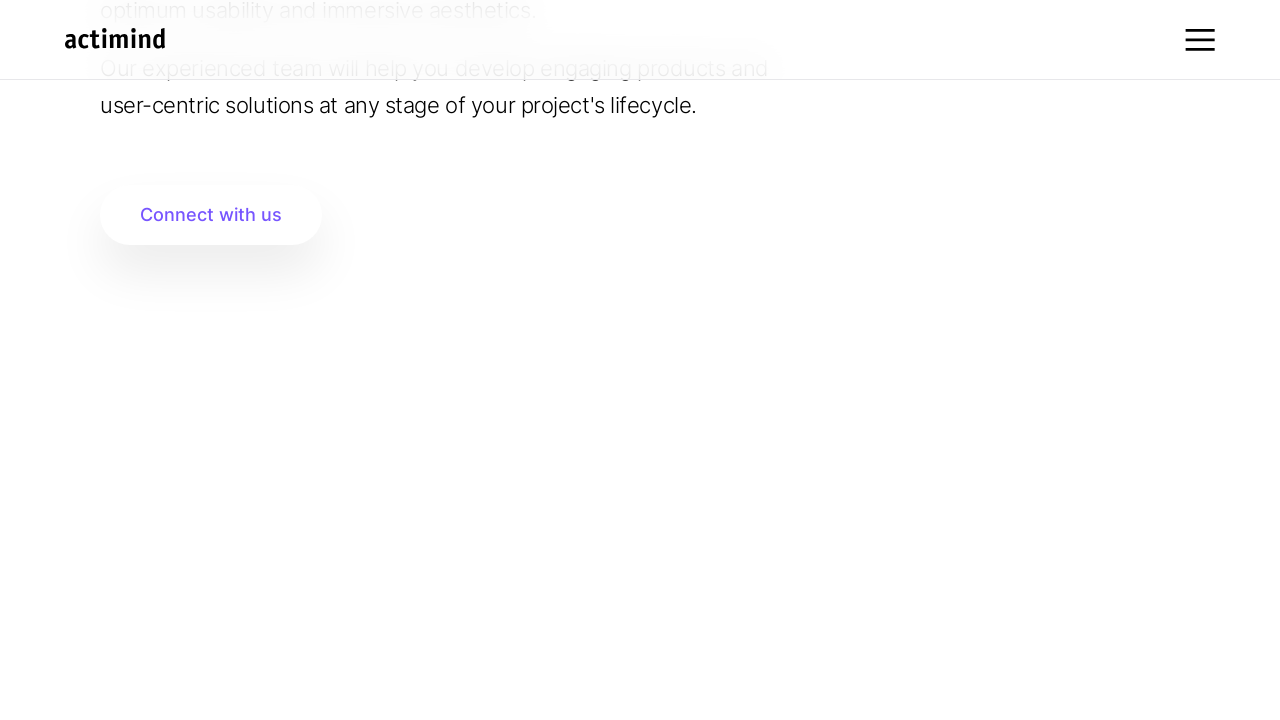

Scrolled down 500 pixels
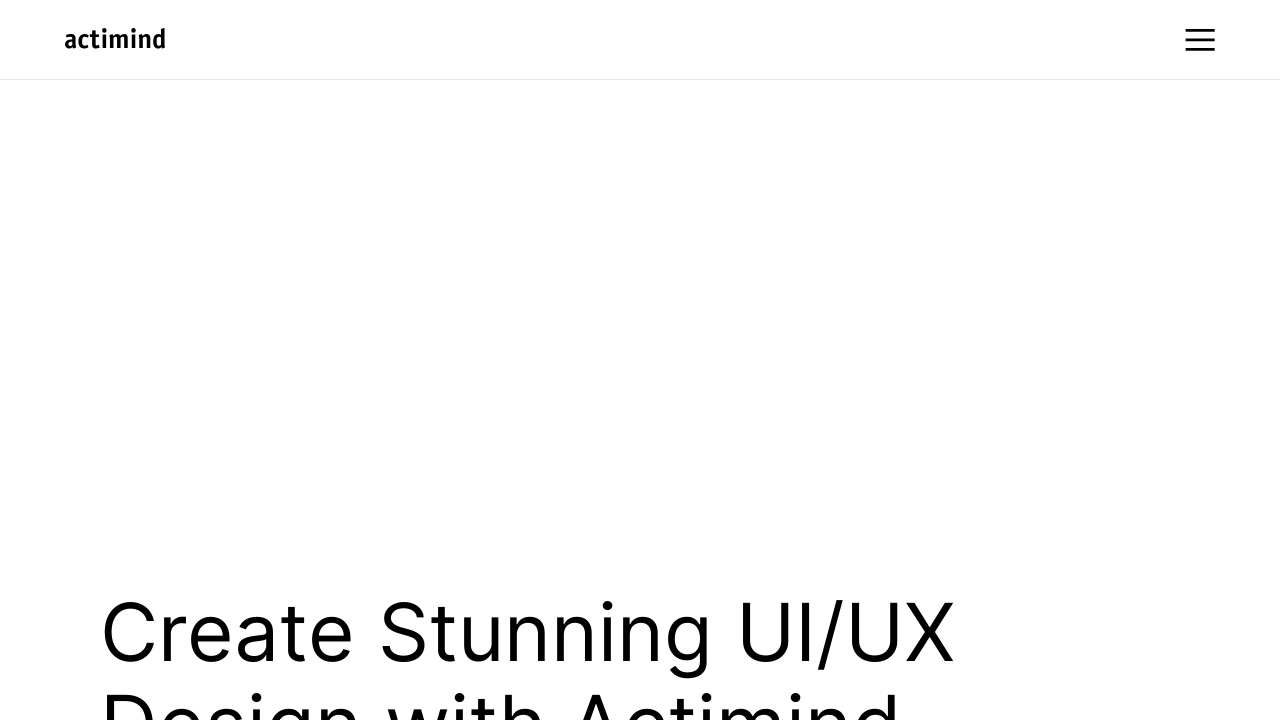

Waited 1 second after scrolling down
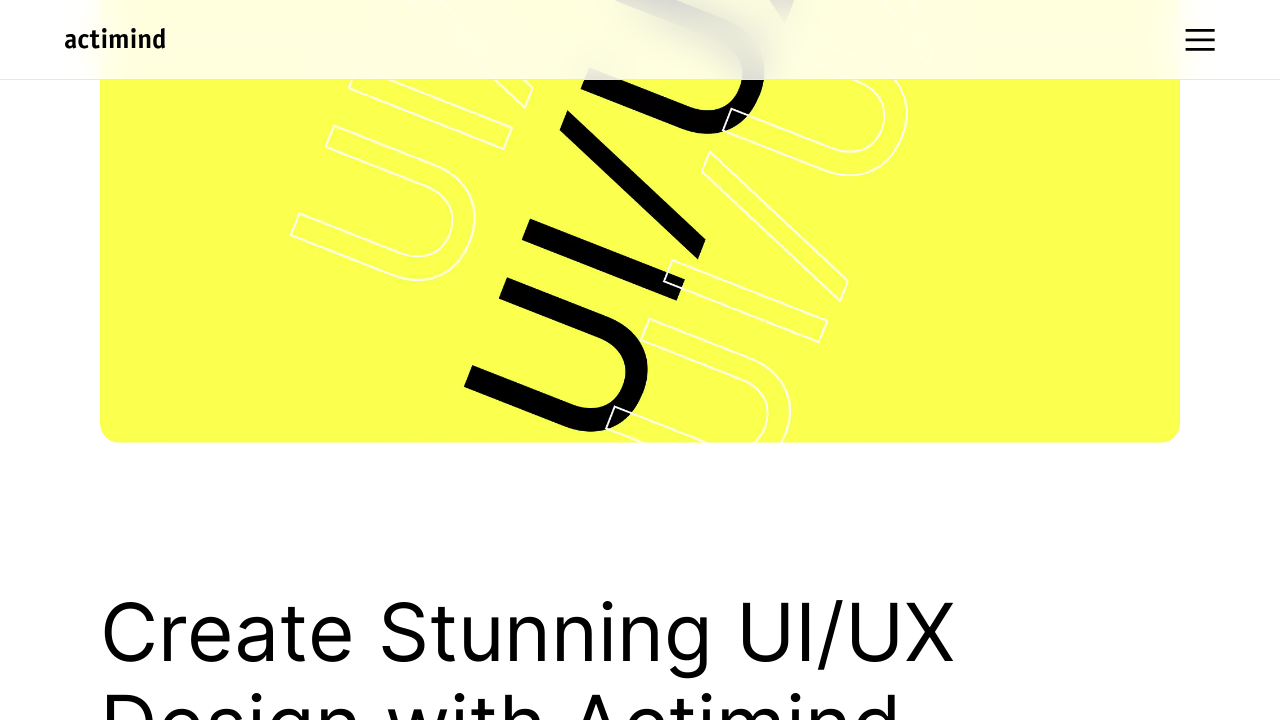

Scrolled down 500 pixels
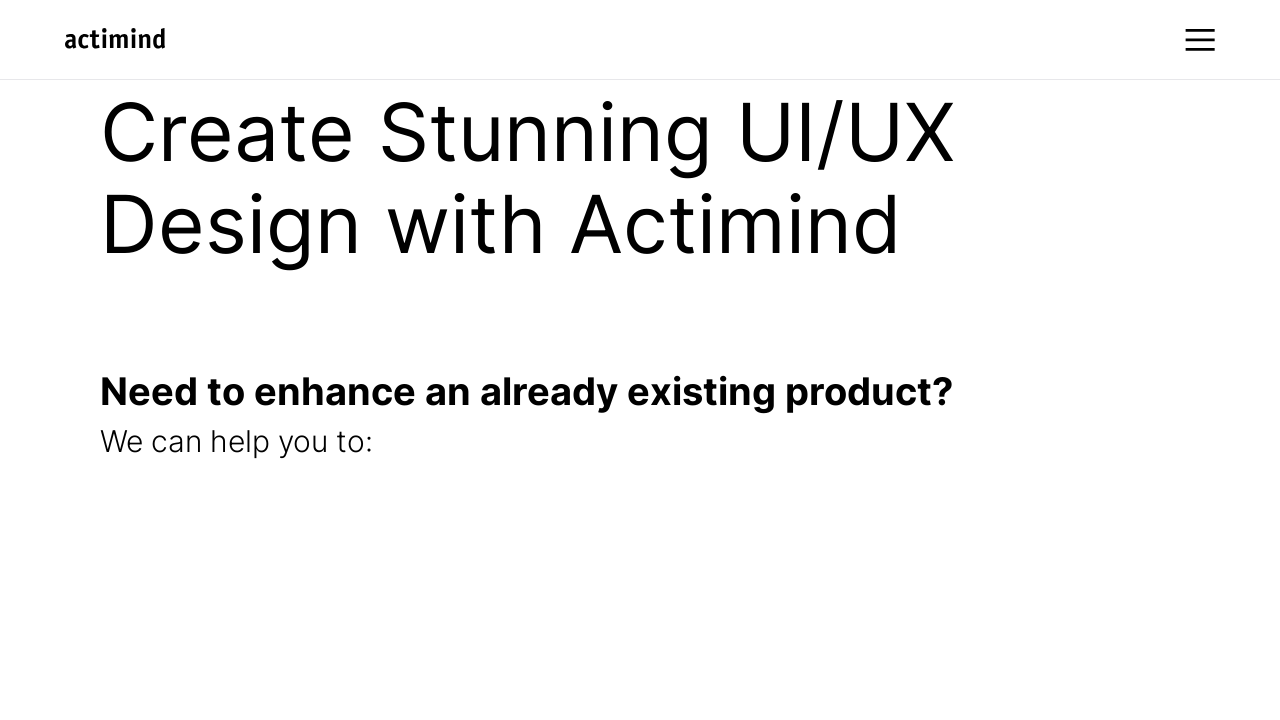

Waited 1 second after scrolling down
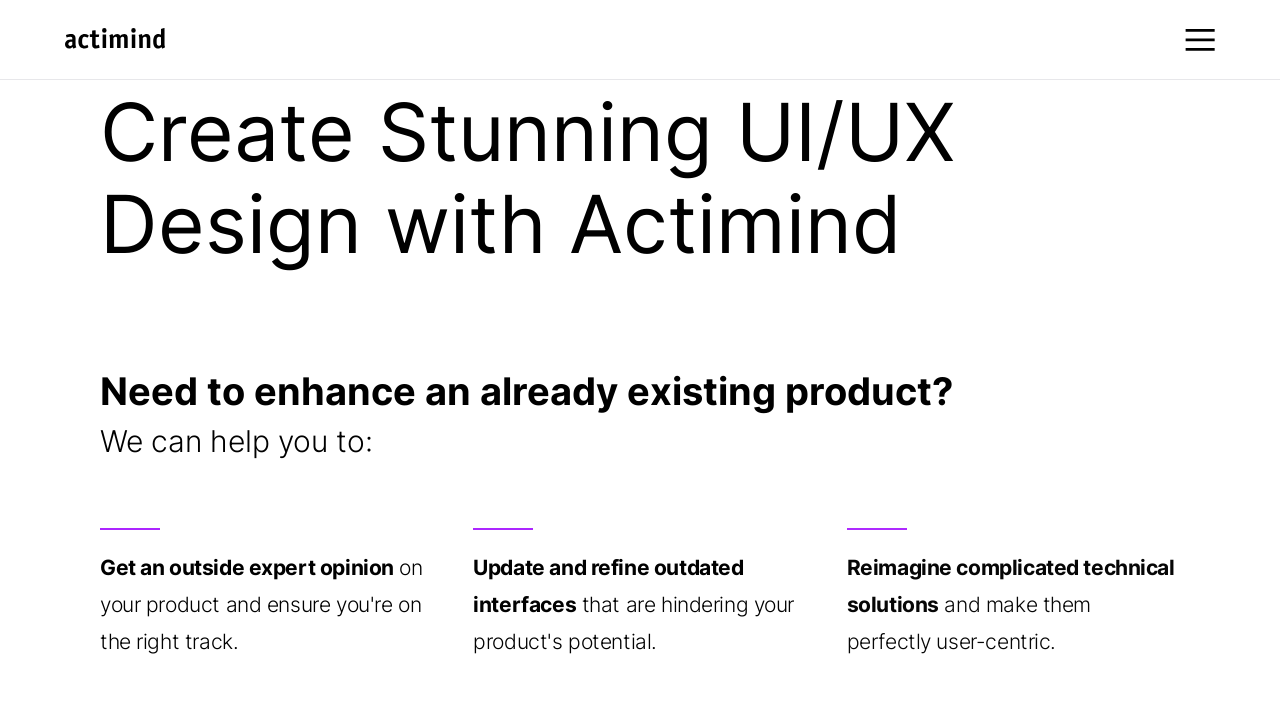

Scrolled down 500 pixels
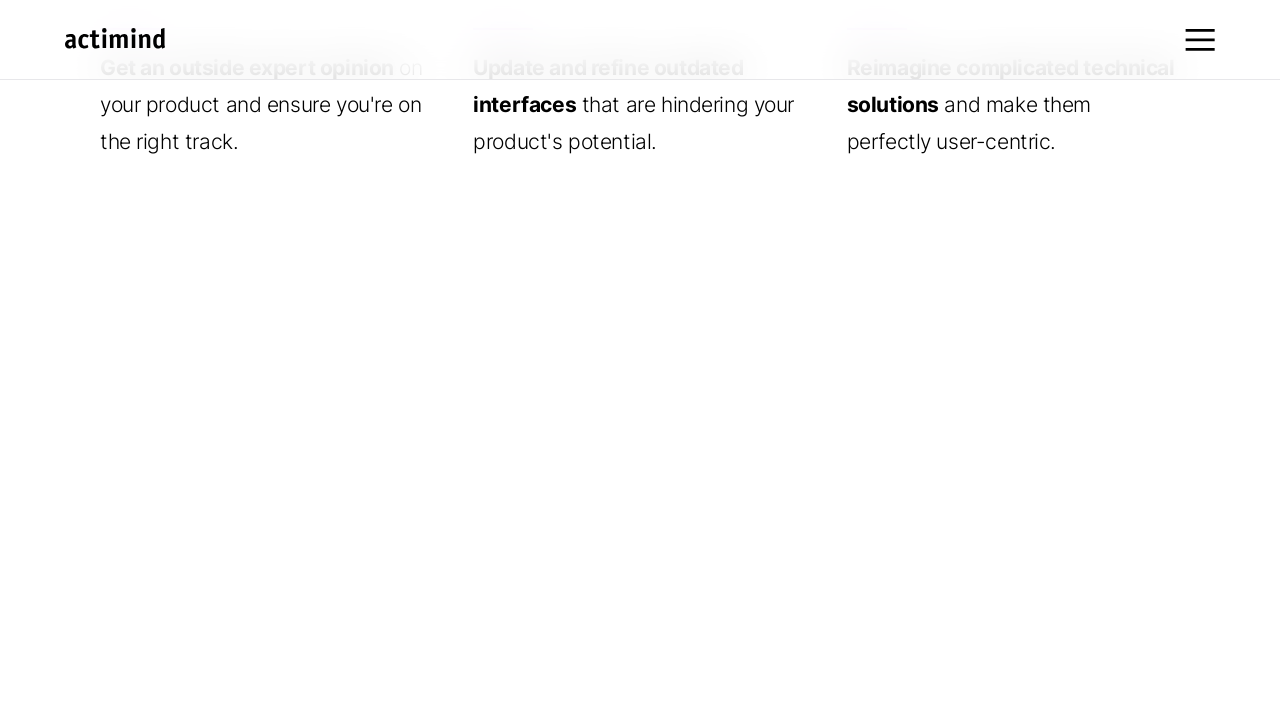

Waited 1 second after scrolling down
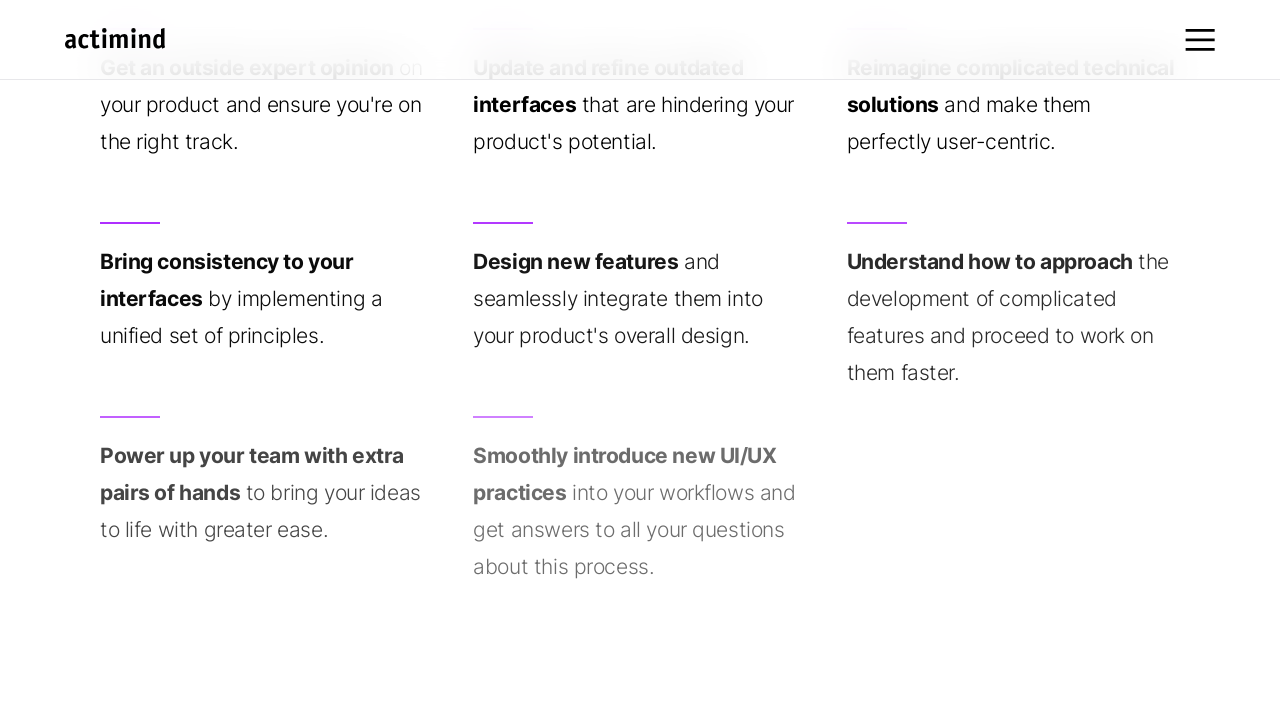

Scrolled down 500 pixels
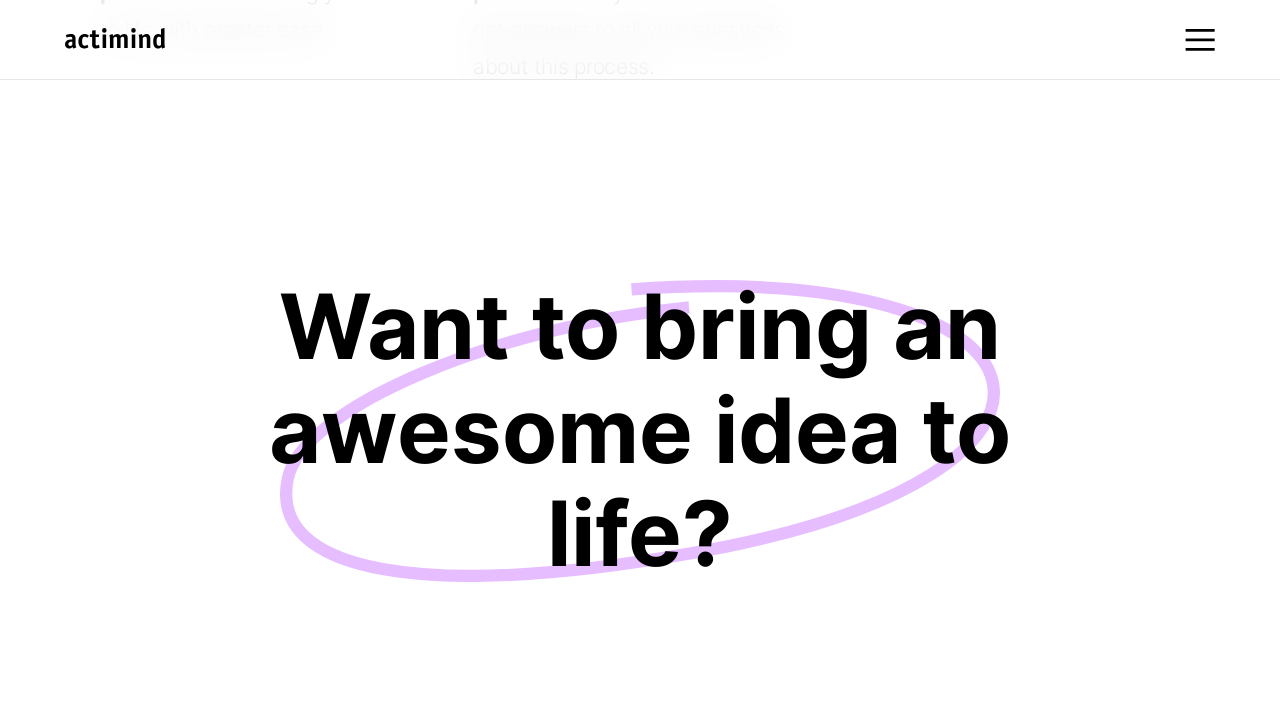

Waited 1 second after scrolling down
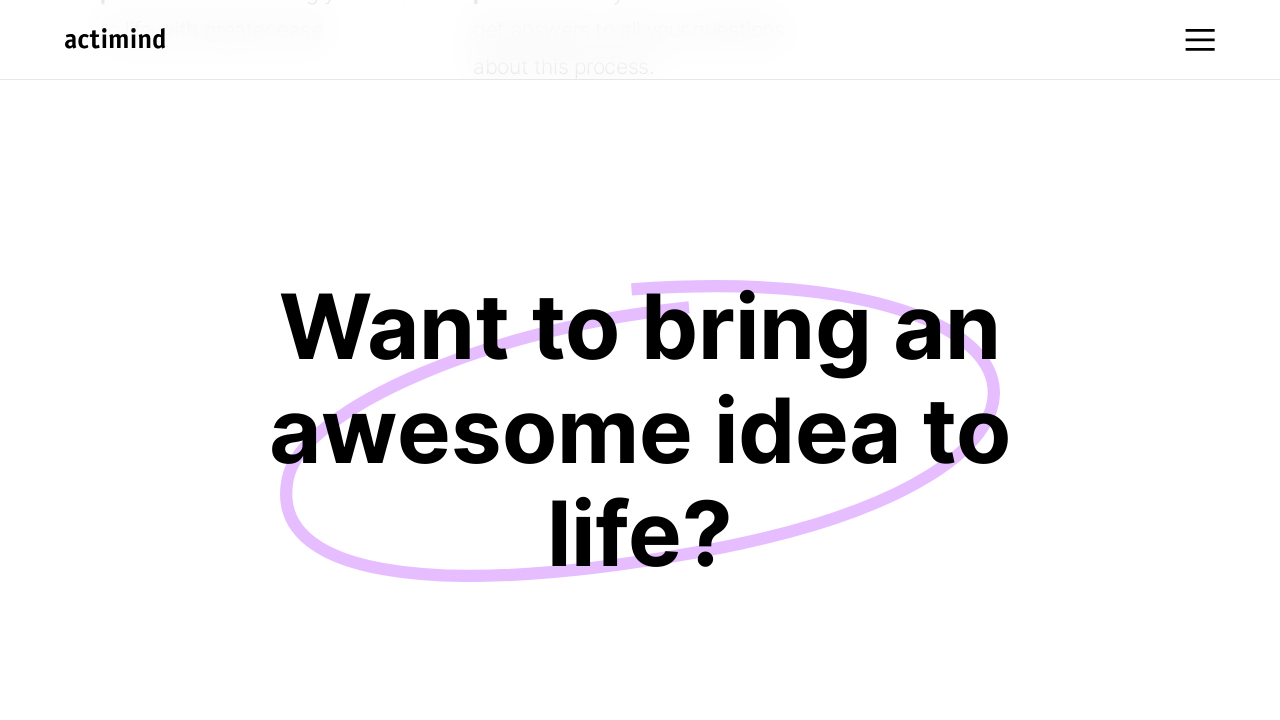

Scrolled up 500 pixels
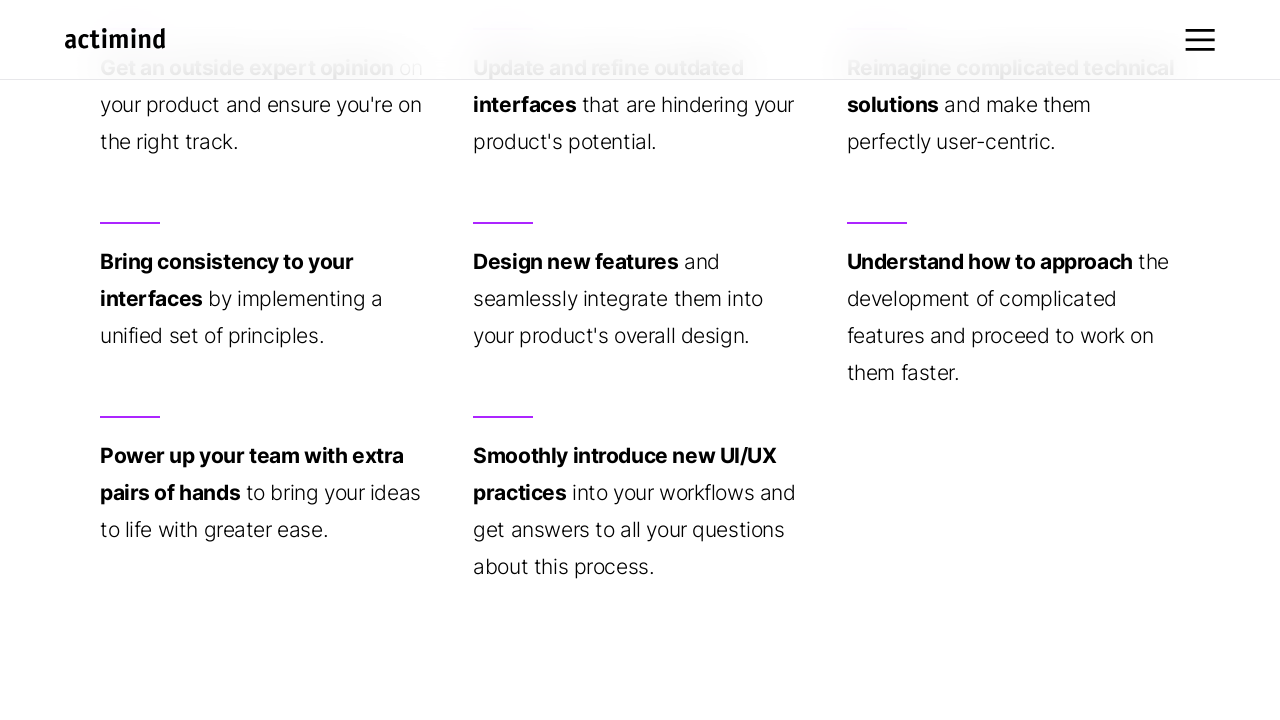

Waited 1 second after scrolling up
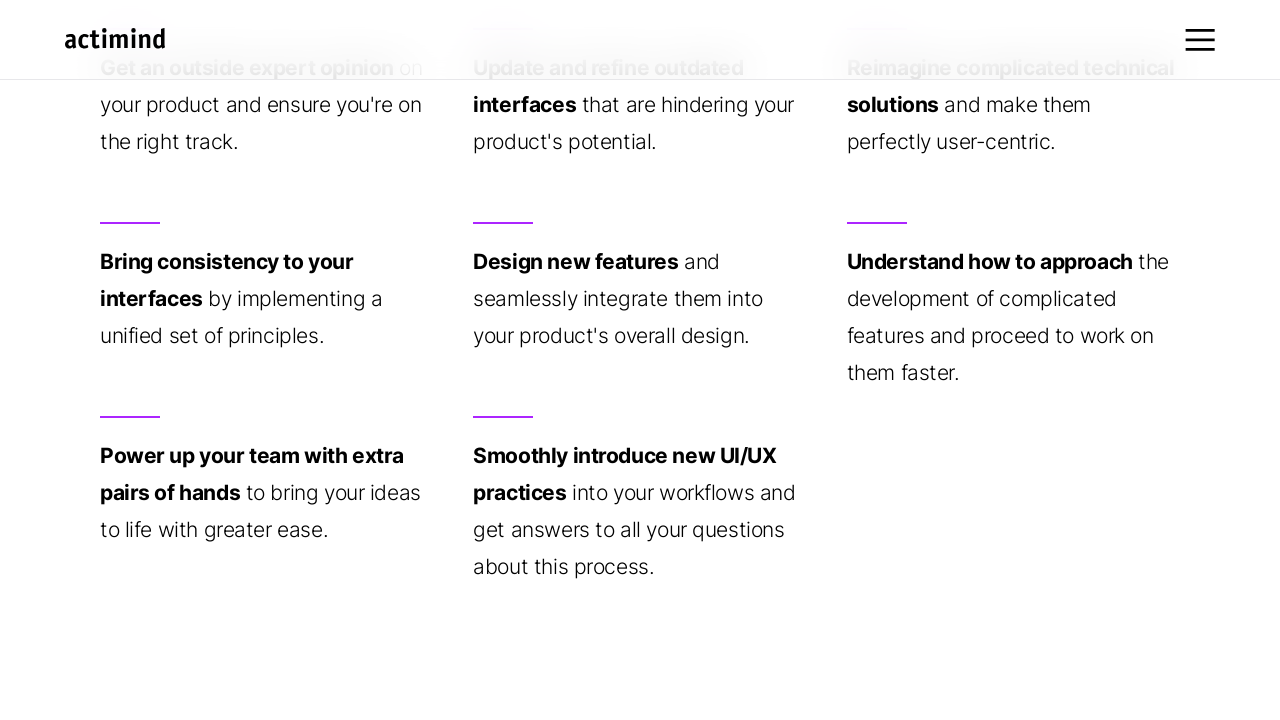

Scrolled up 500 pixels
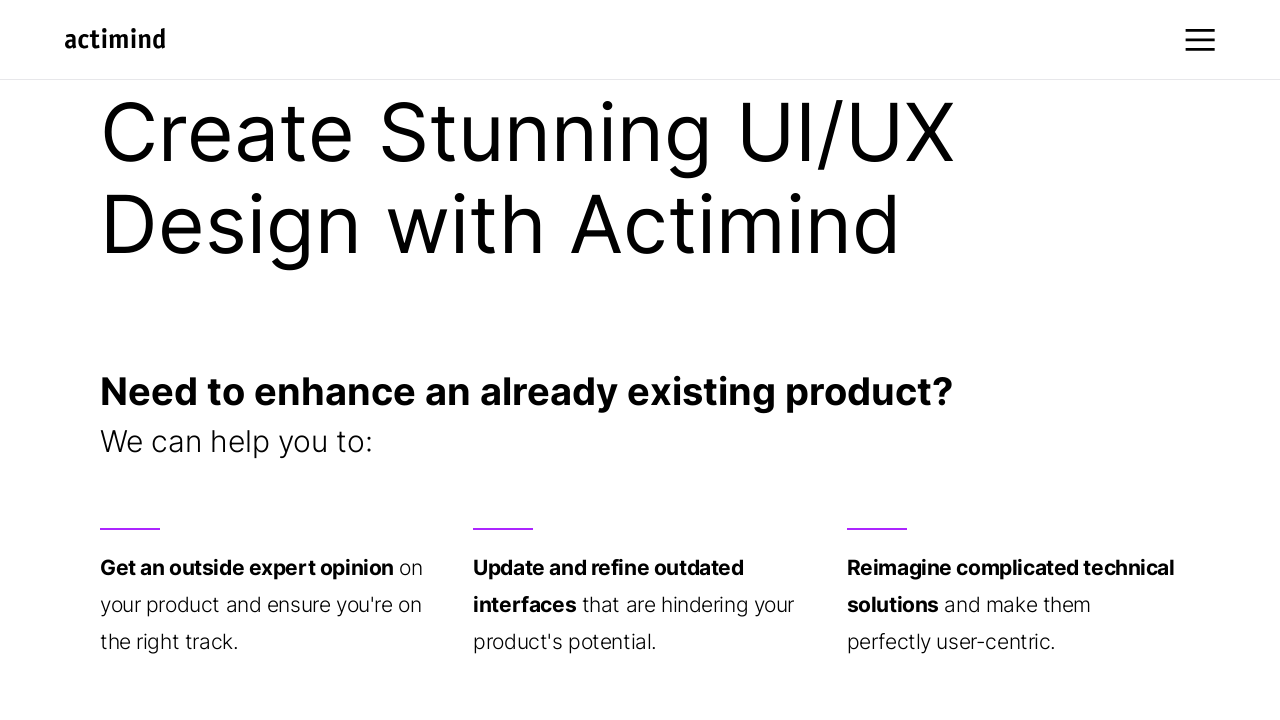

Waited 1 second after scrolling up
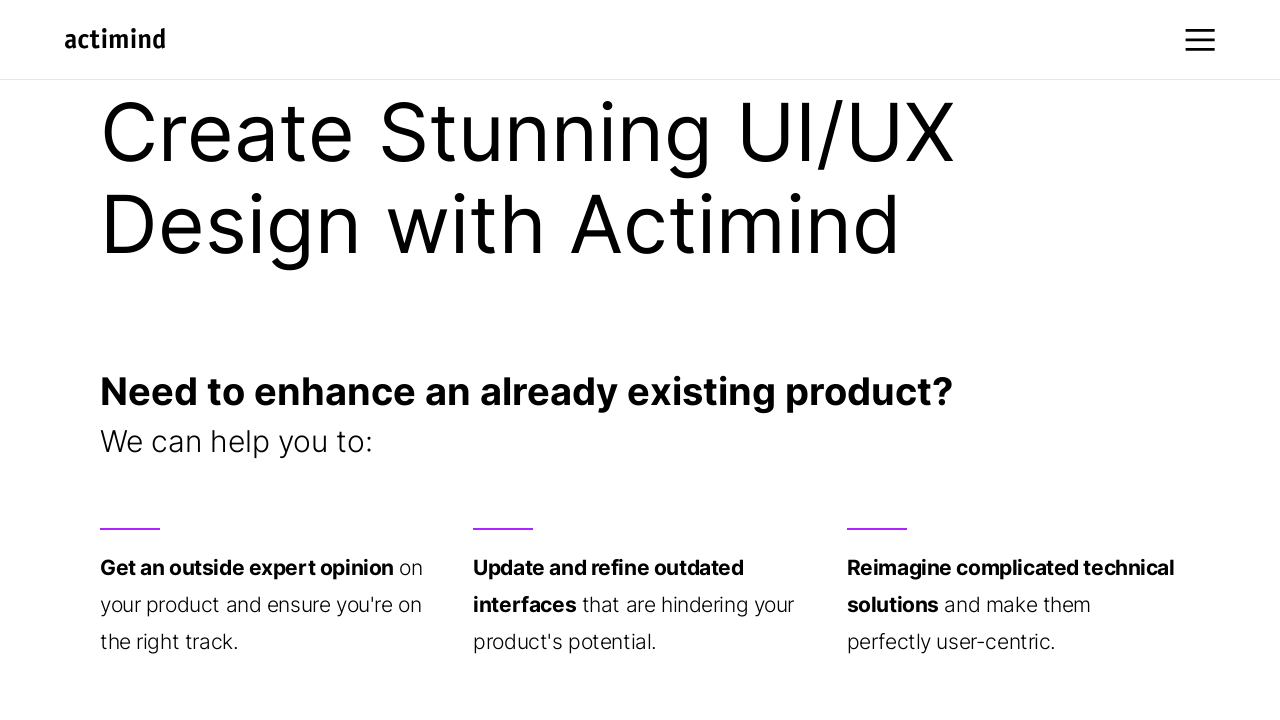

Scrolled up 500 pixels
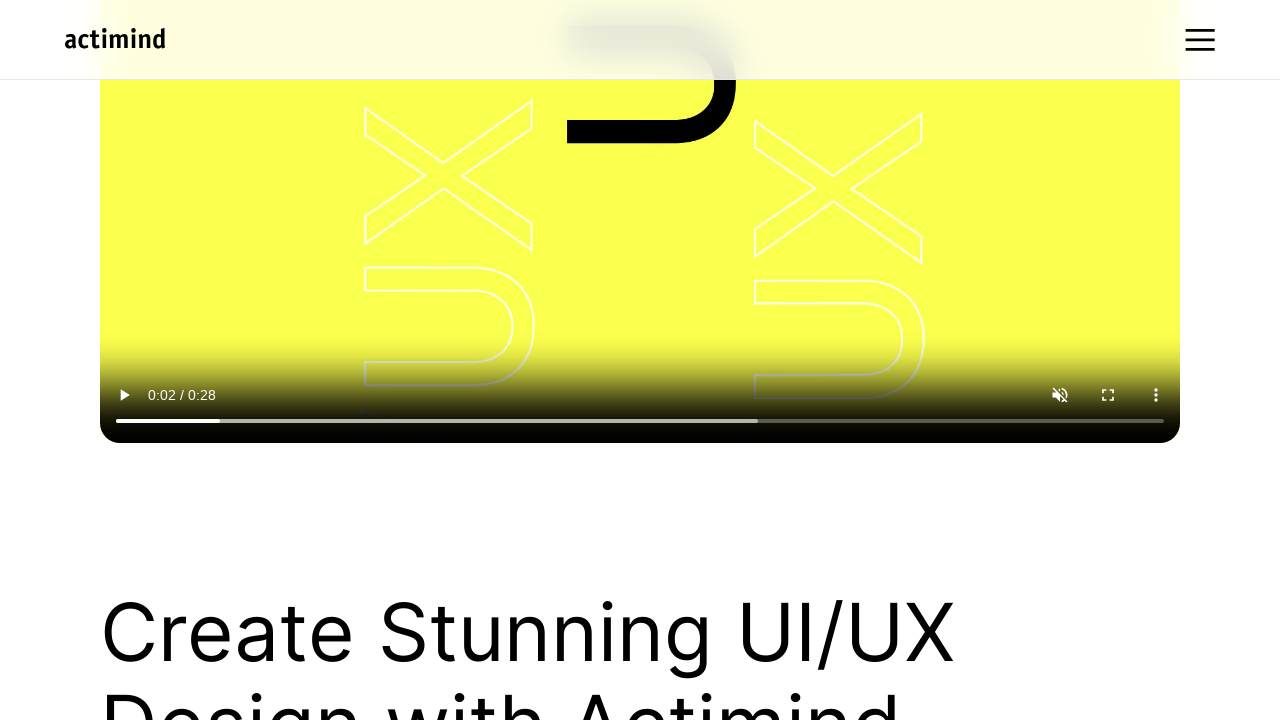

Waited 1 second after scrolling up
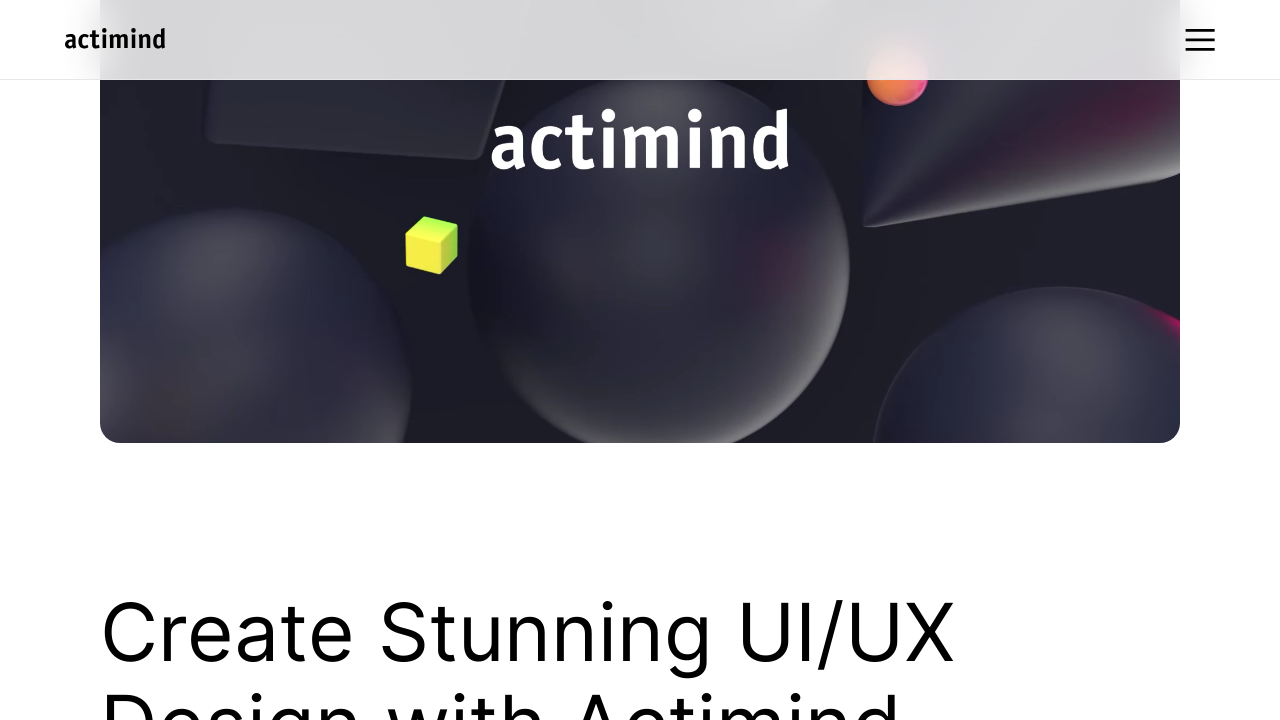

Scrolled up 500 pixels
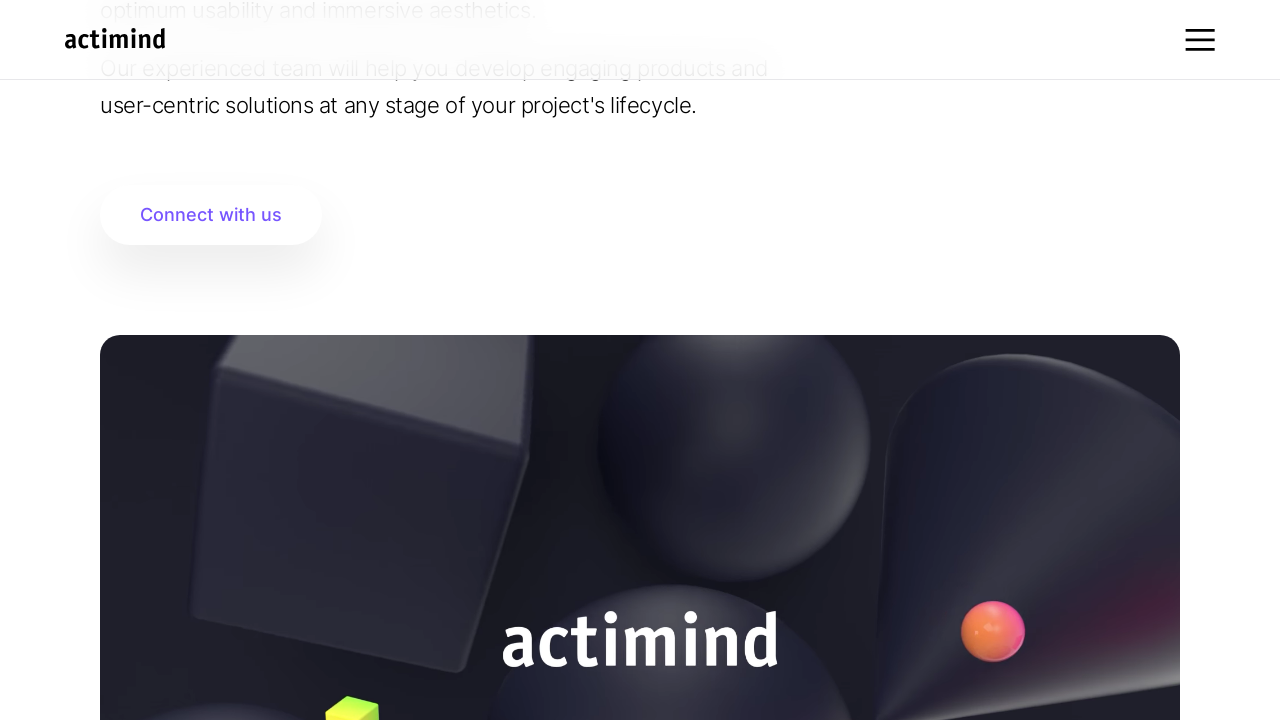

Waited 1 second after scrolling up
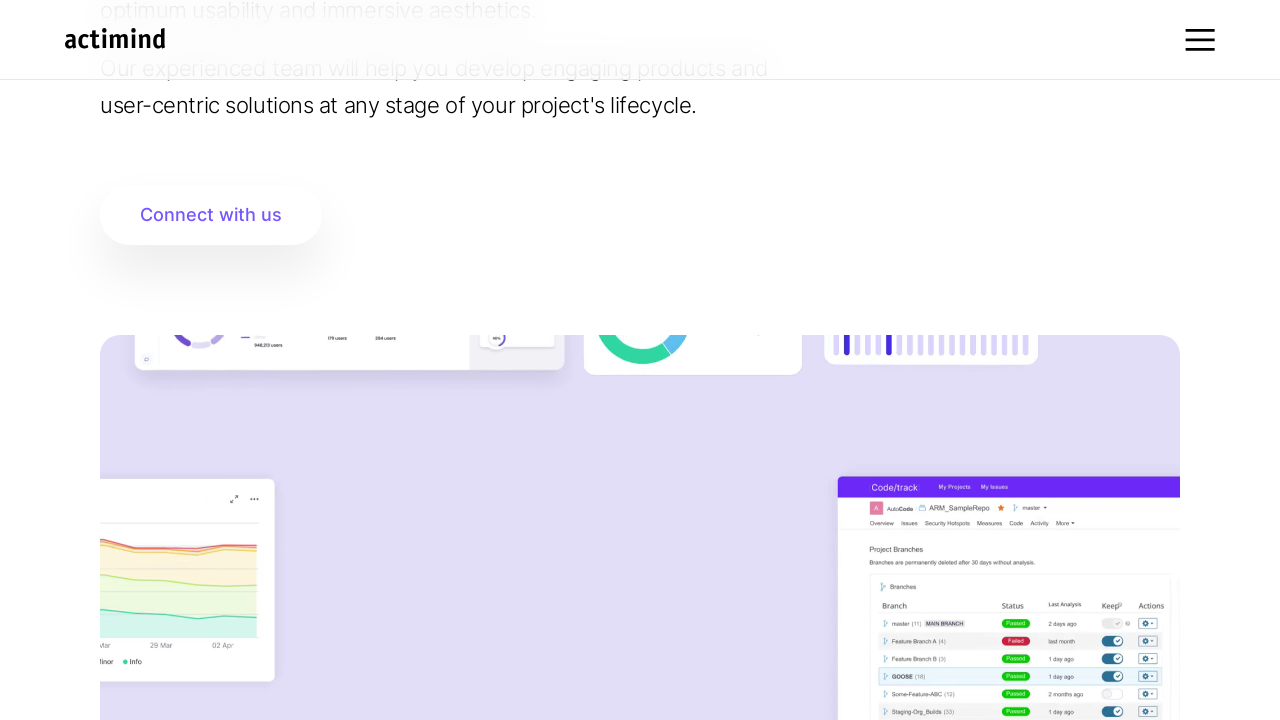

Scrolled up 500 pixels
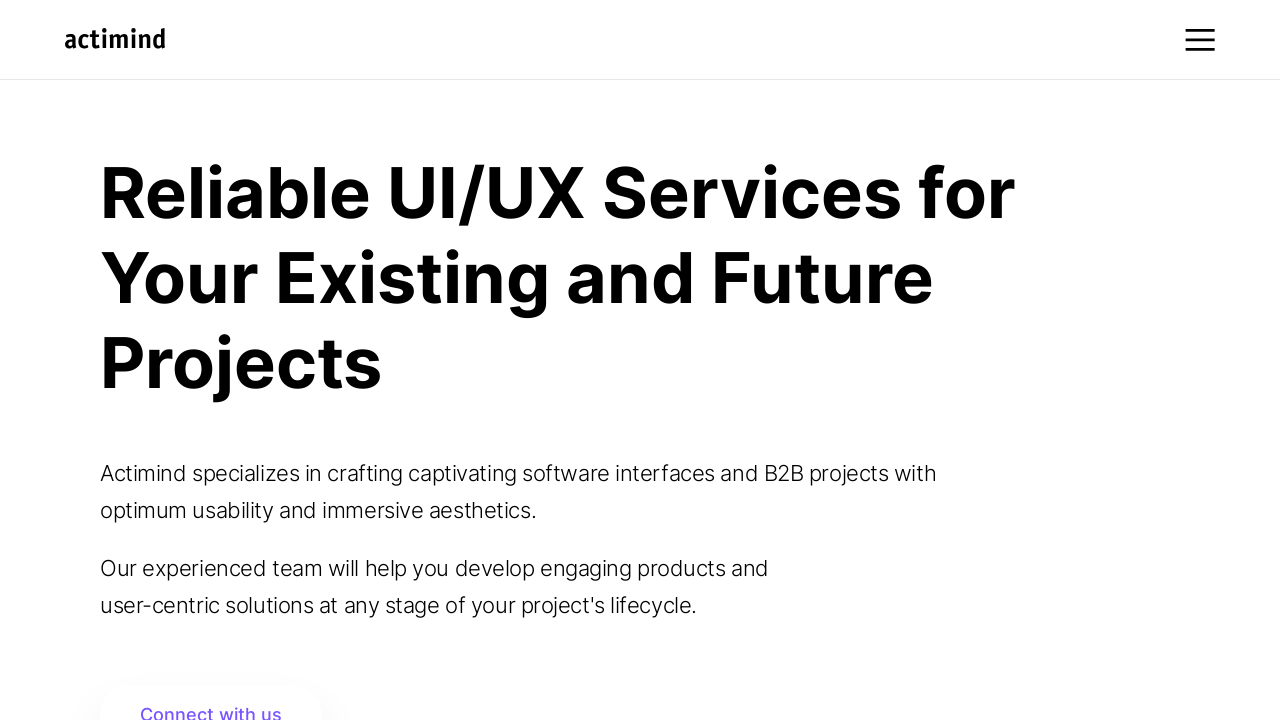

Waited 1 second after scrolling up
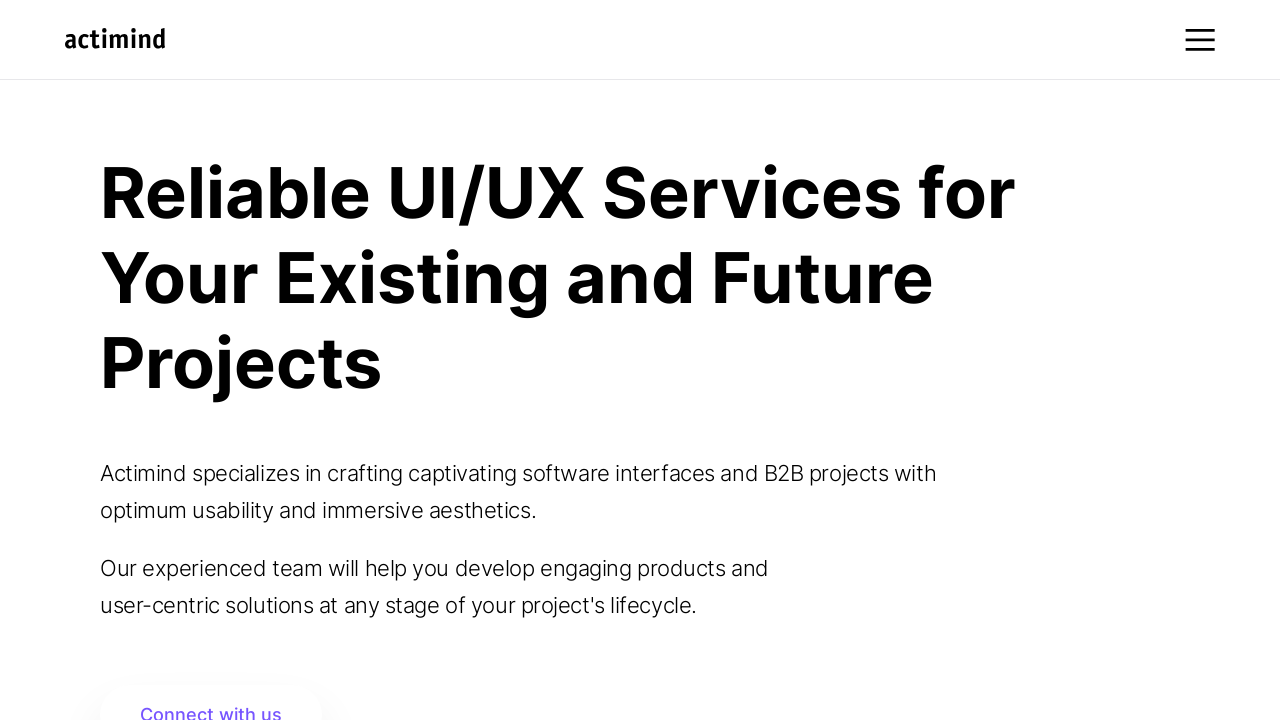

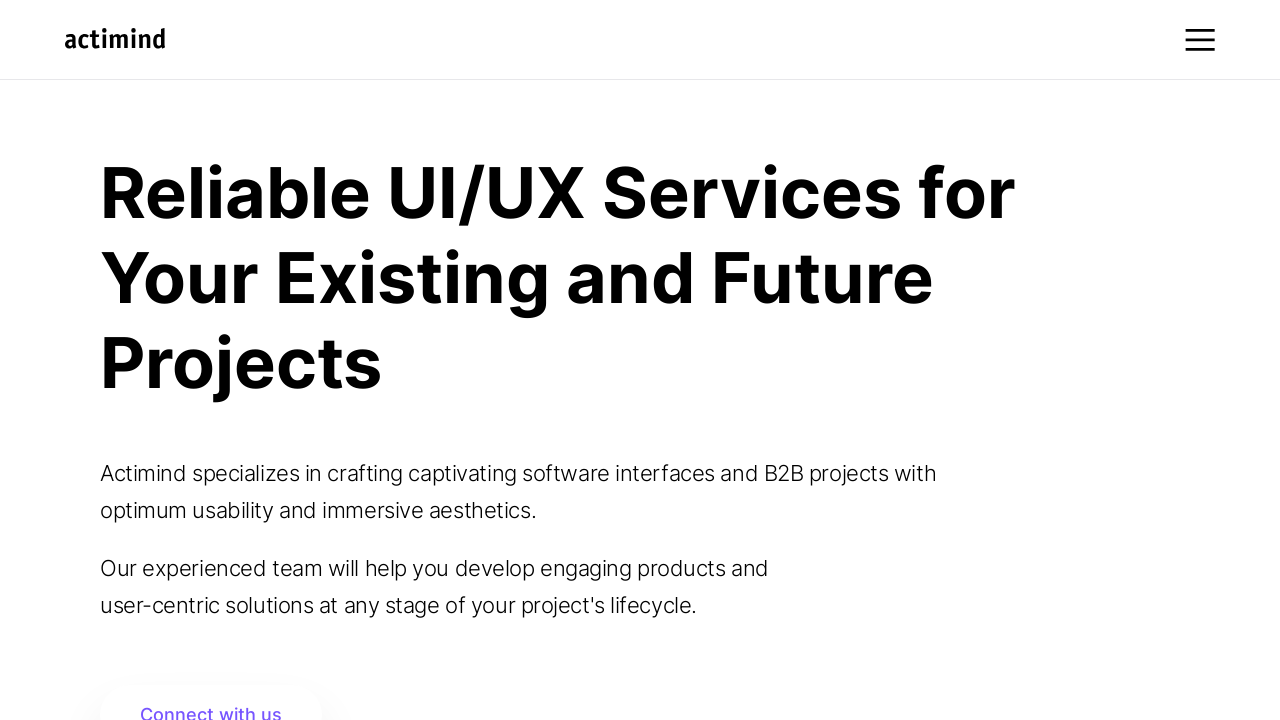